Tests moving mouse to element with offset from top-left corner

Starting URL: https://selenium.dev/selenium/web/mouse_interaction.html

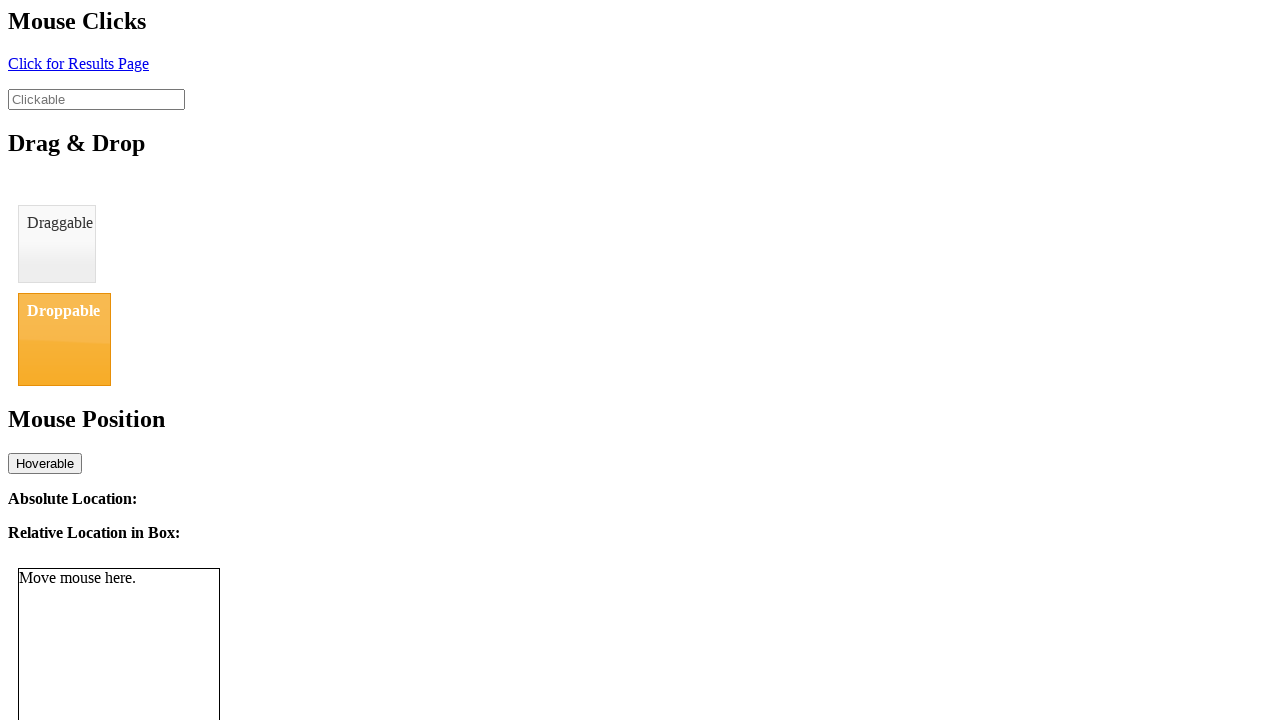

Located the mouse tracker element
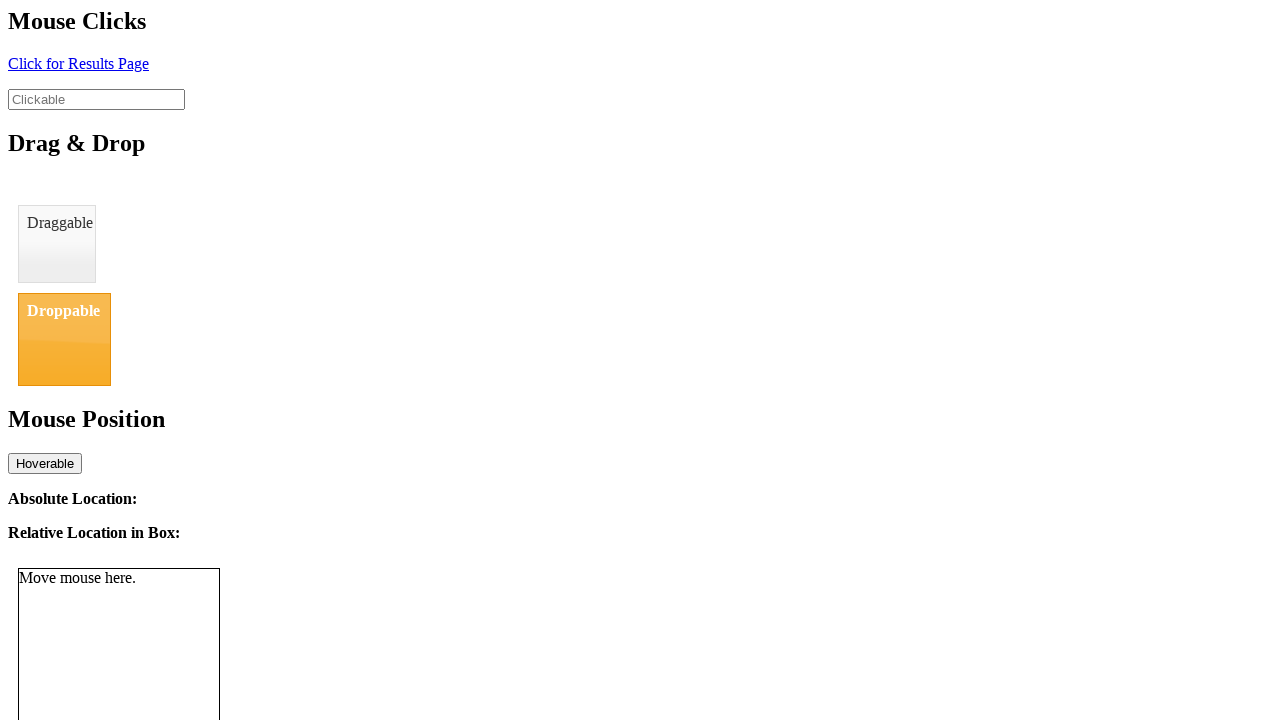

Retrieved bounding box of mouse tracker element
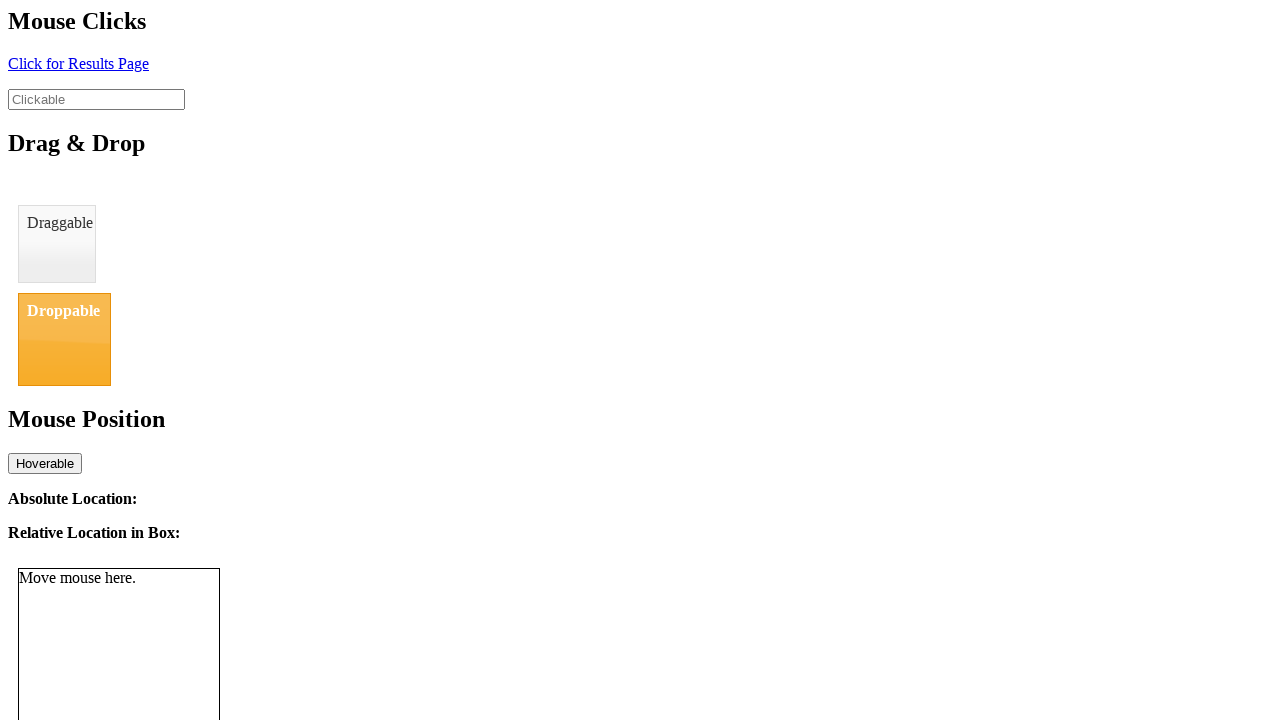

Moved mouse to element with offset (8px right, 11px down from top-left) at (26, 579)
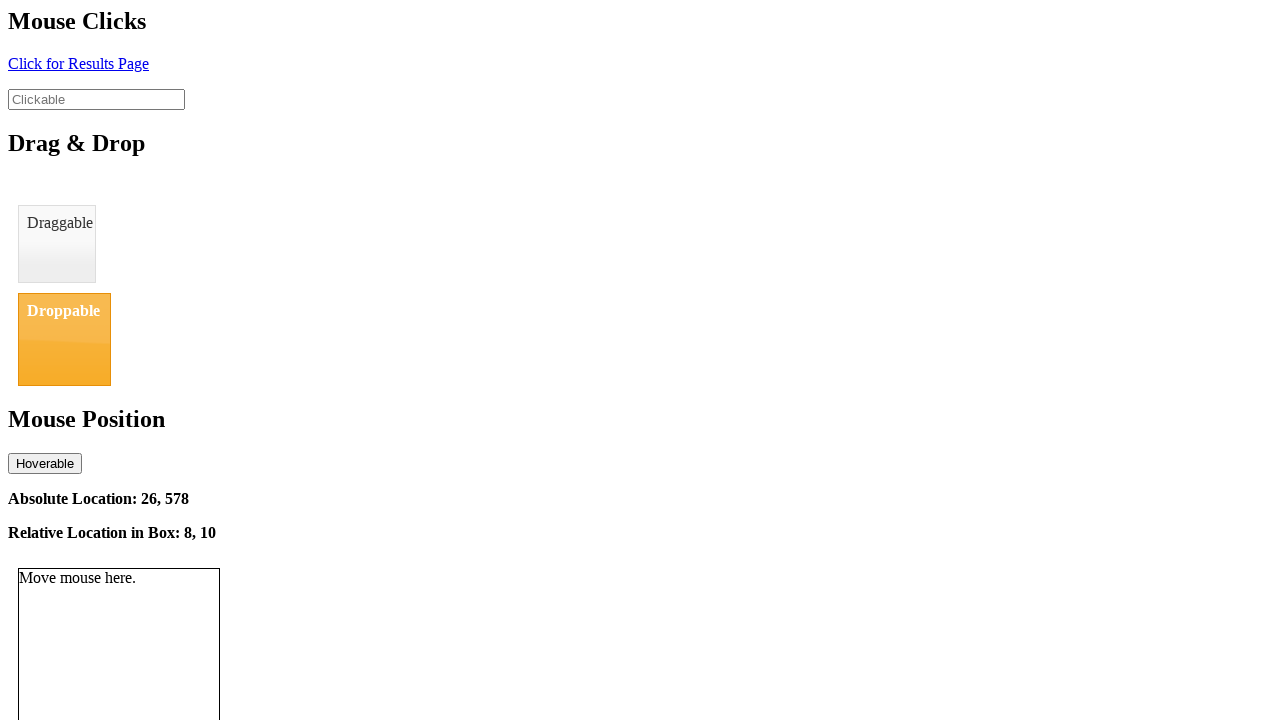

Verified relative location element appeared
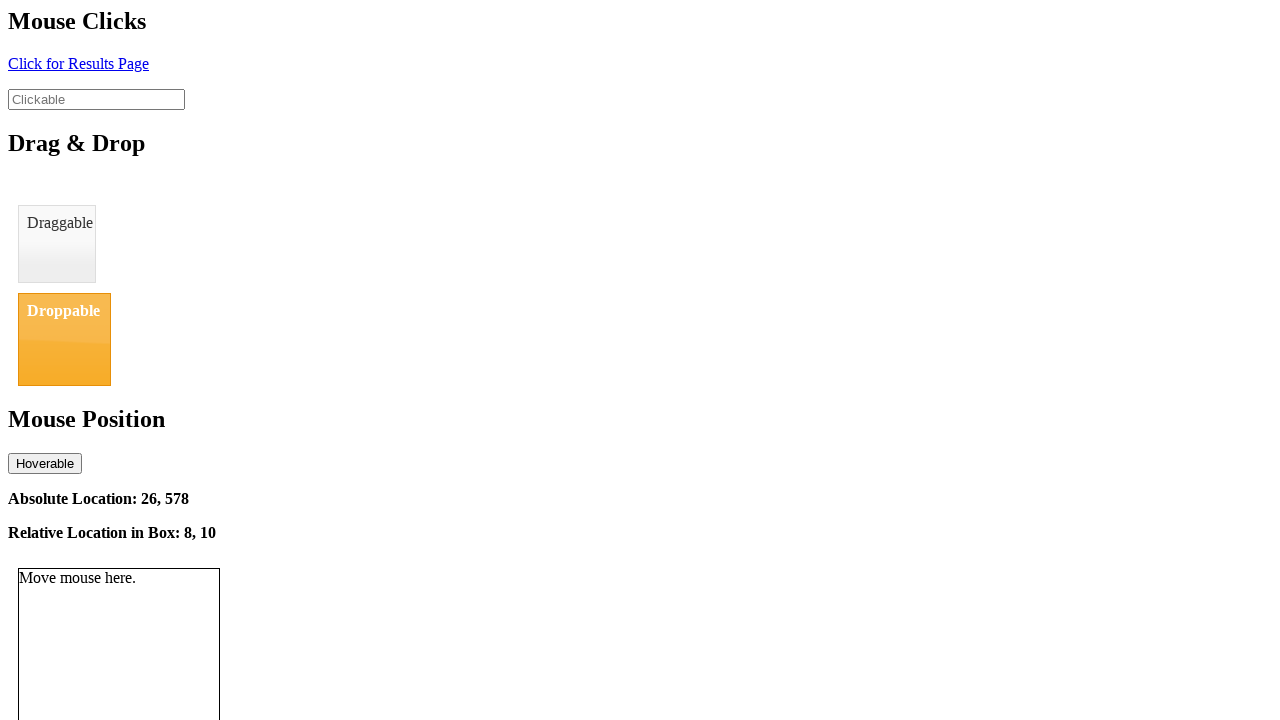

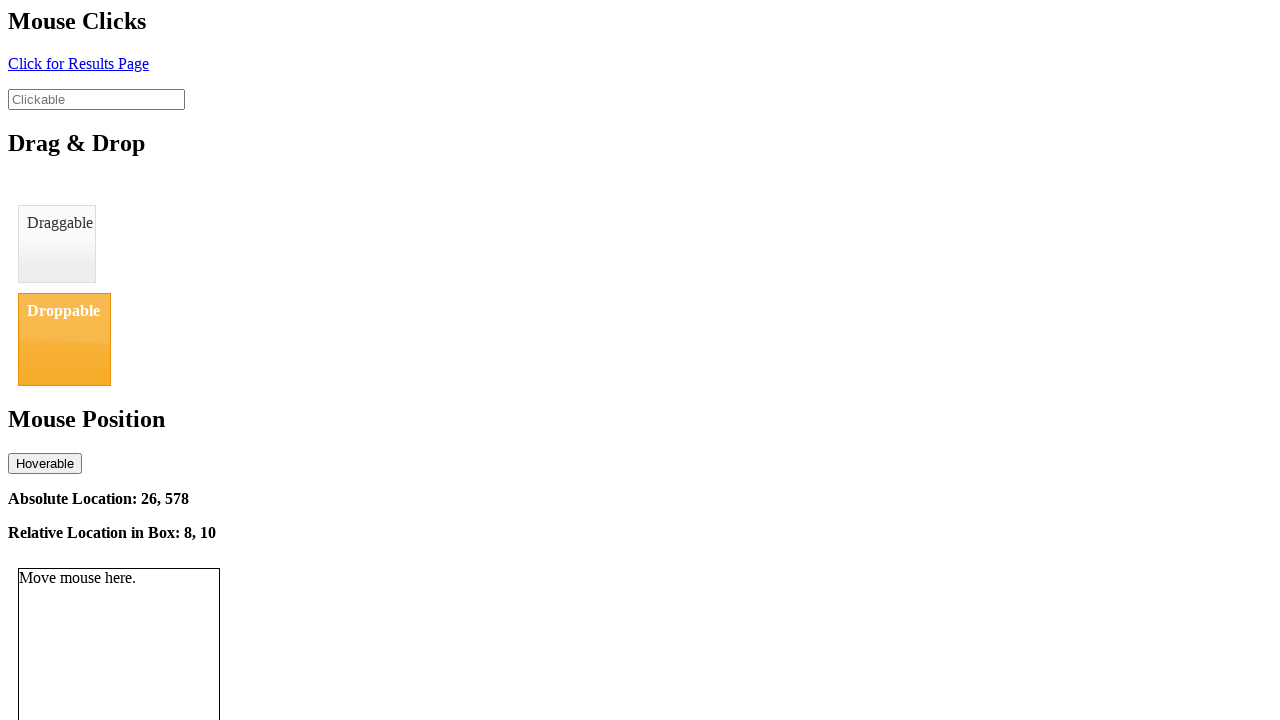